Tests registration form validation when email confirmation doesn't match the original email

Starting URL: https://alada.vn/tai-khoan/dang-ky.html

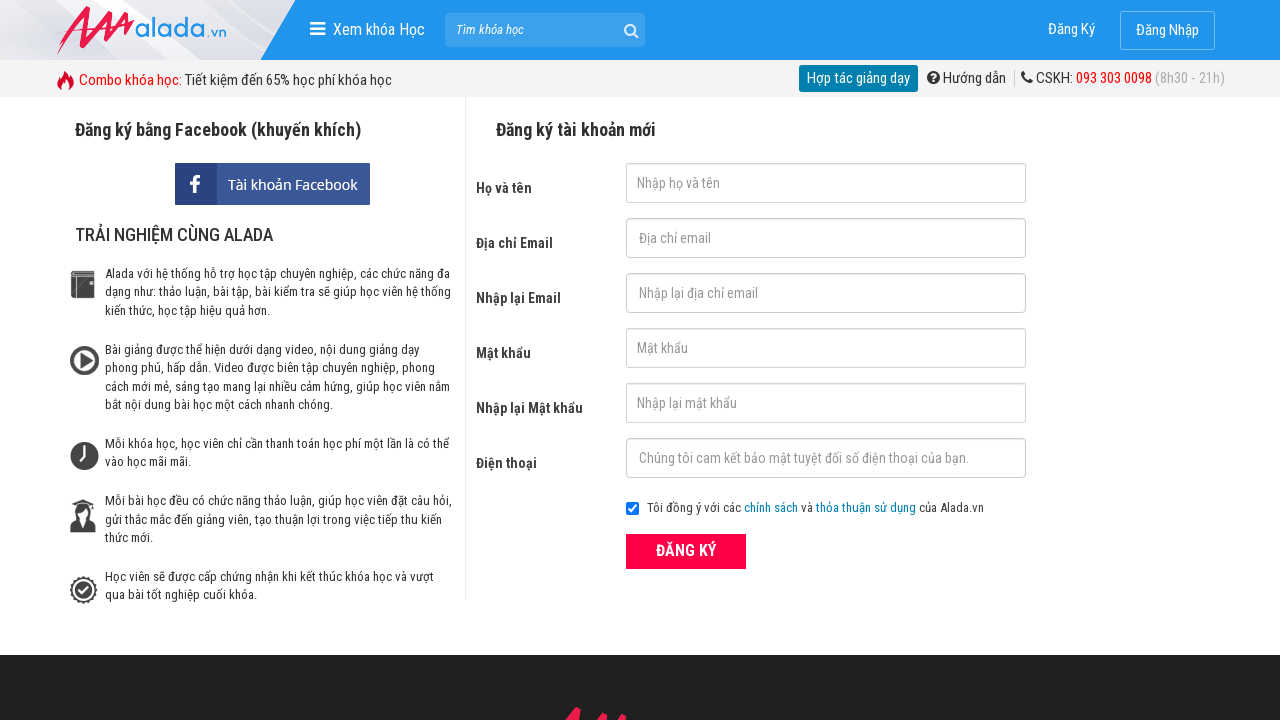

Filled first name field with 'Test' on #txtFirstname
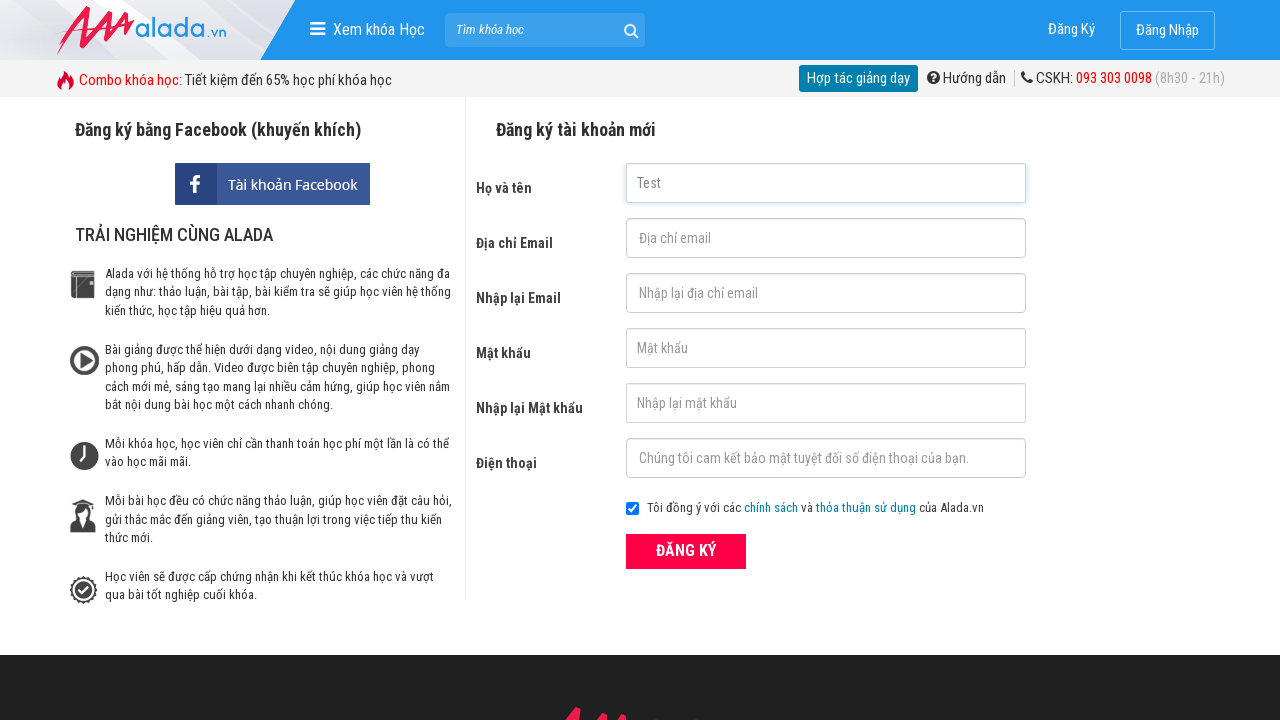

Filled email field with 'tester@gmail.com' on #txtEmail
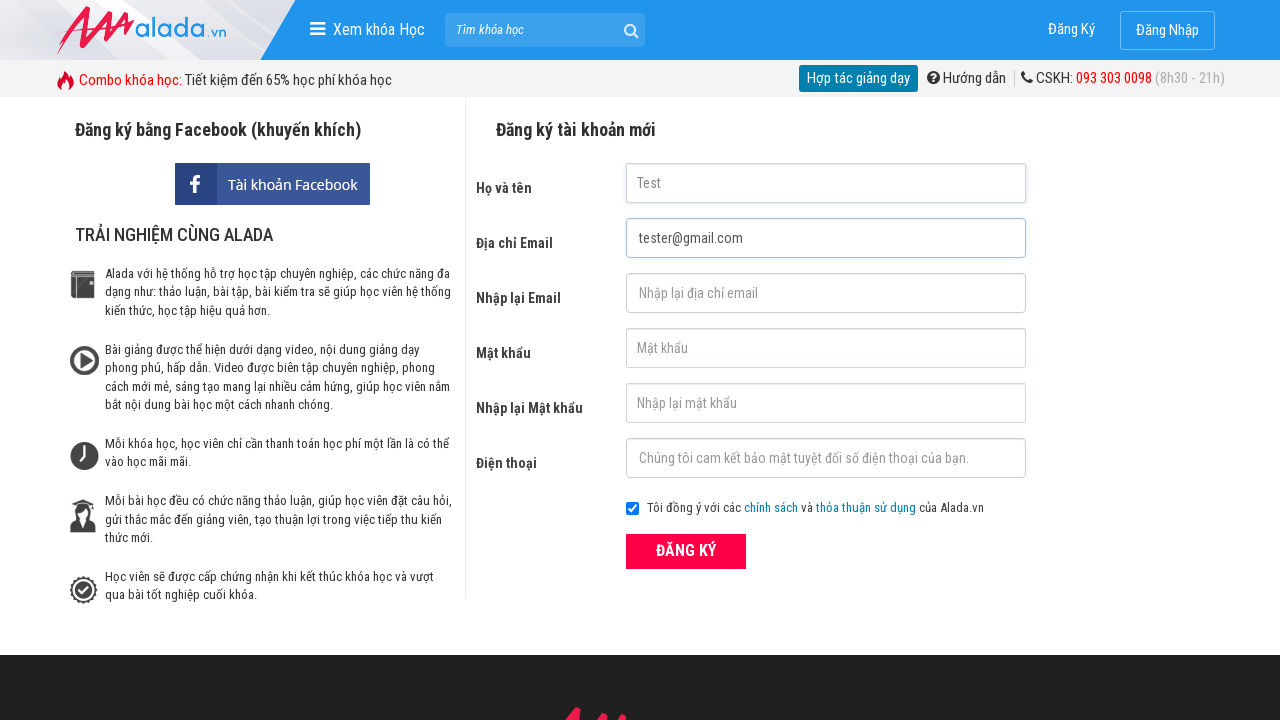

Filled email confirmation field with mismatched email 'tester@gmail.net' on #txtCEmail
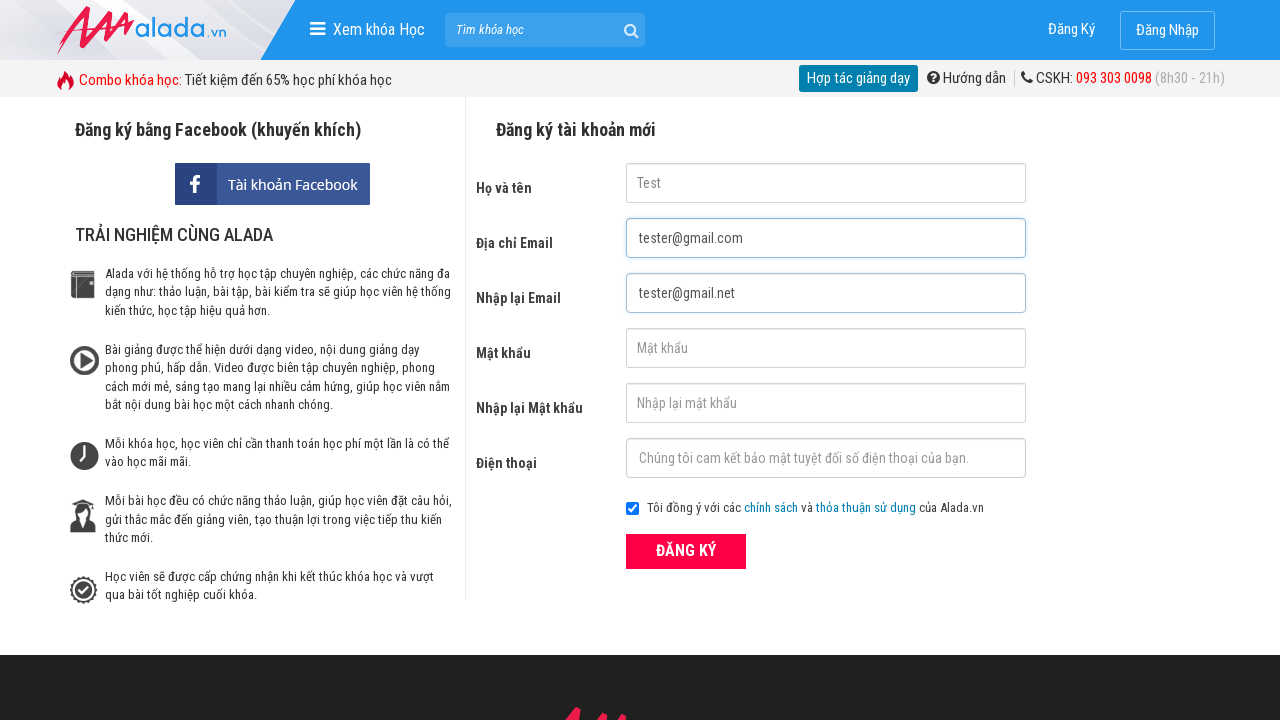

Filled password field with '123@456@678' on #txtPassword
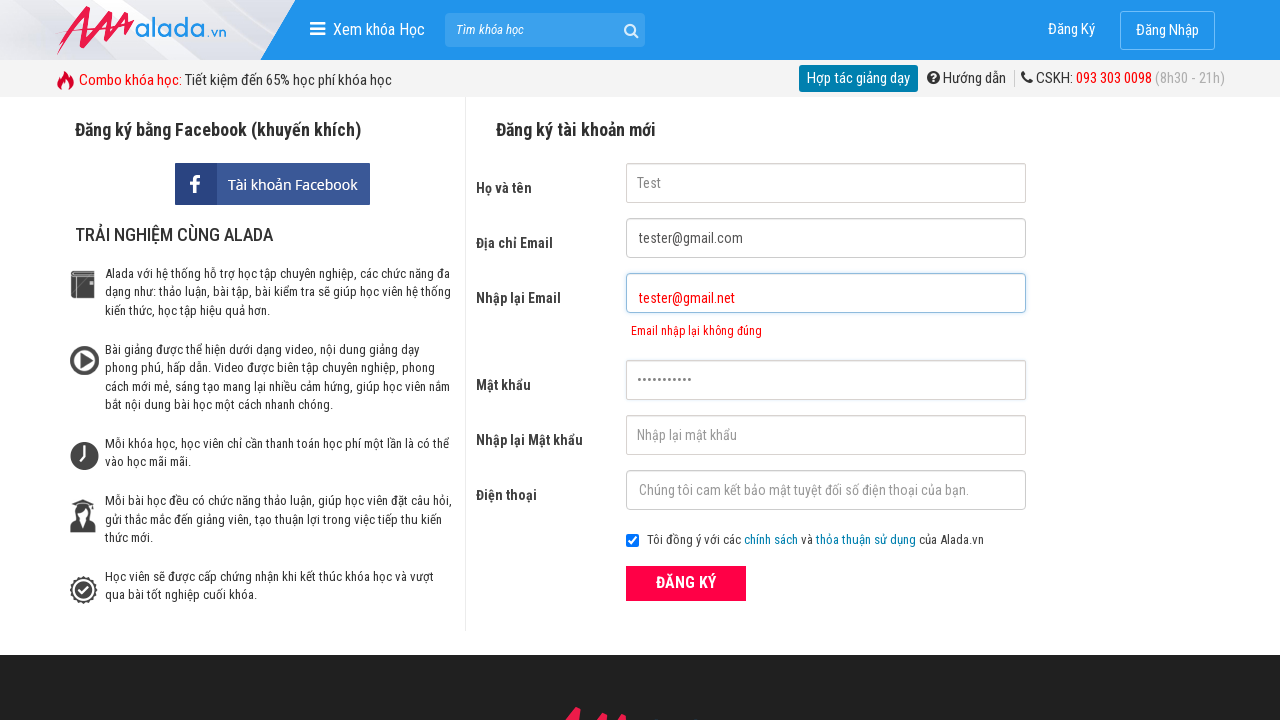

Filled password confirmation field with '123@456@678' on #txtCPassword
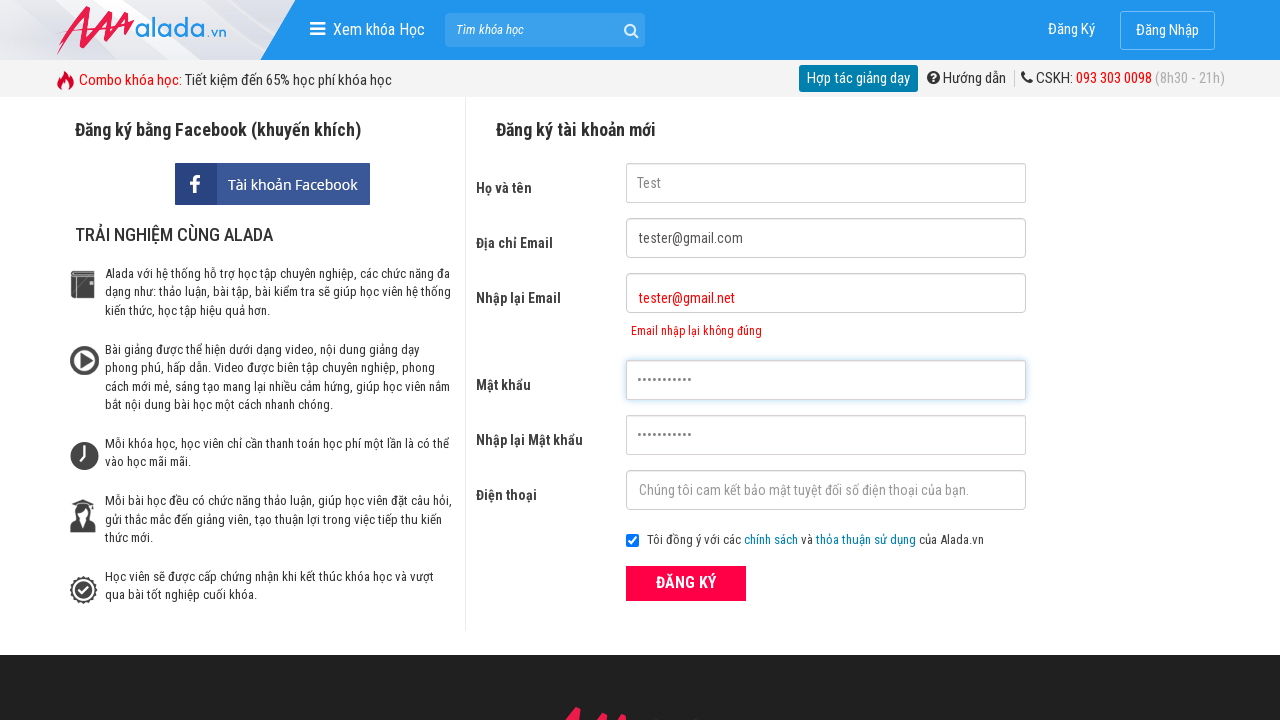

Filled phone field with '0987654321' on #txtPhone
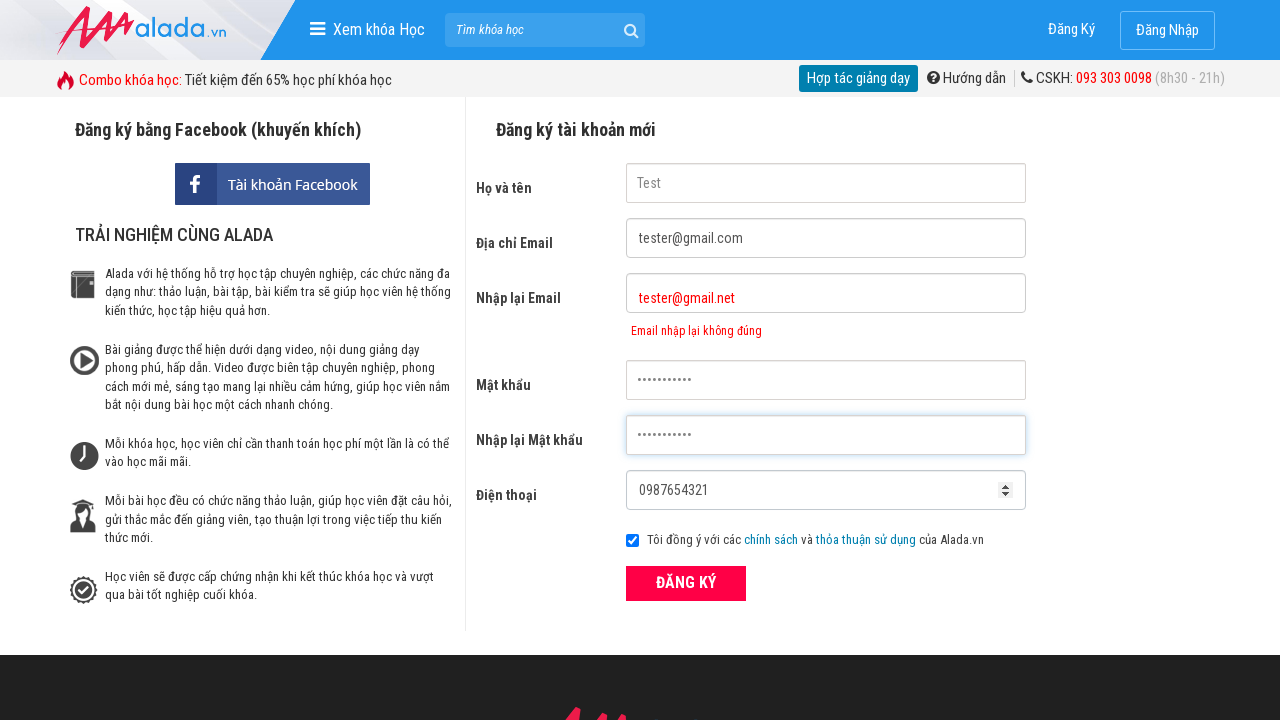

Clicked ĐĂNG KÝ registration button at (686, 583) on xpath=//form[@id='frmLogin']//button[text()='ĐĂNG KÝ']
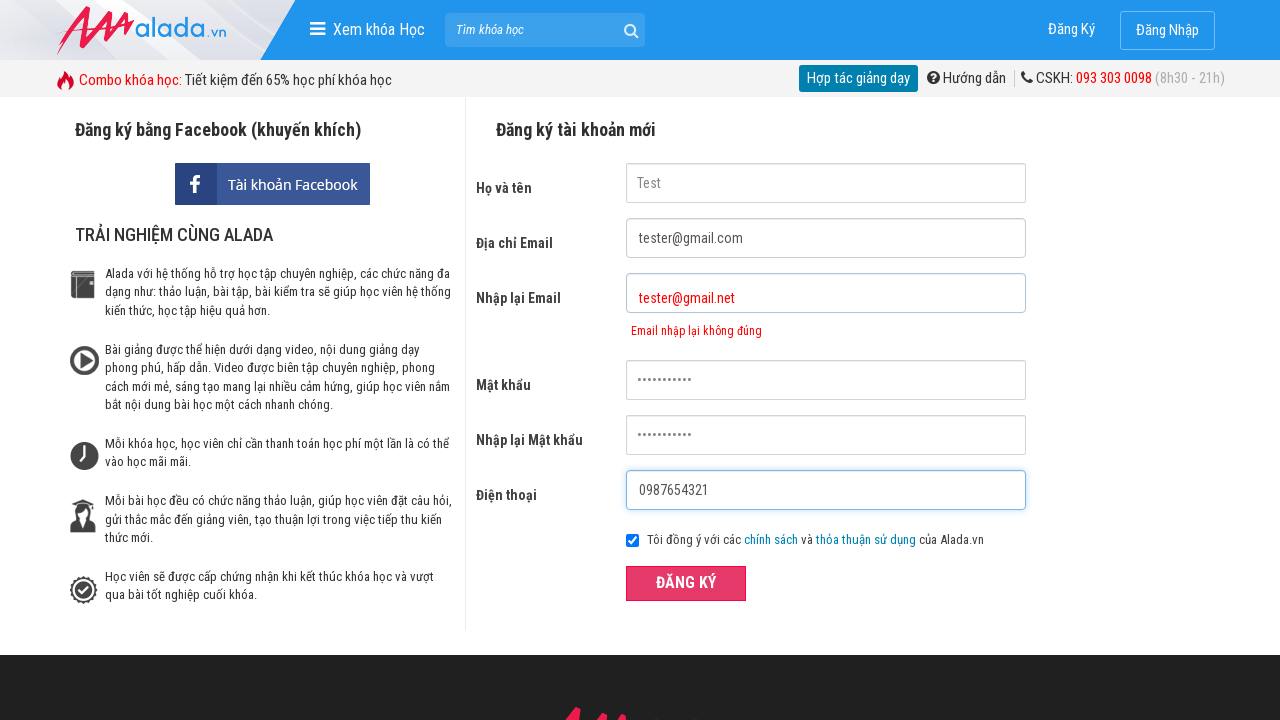

Email confirmation error message appeared
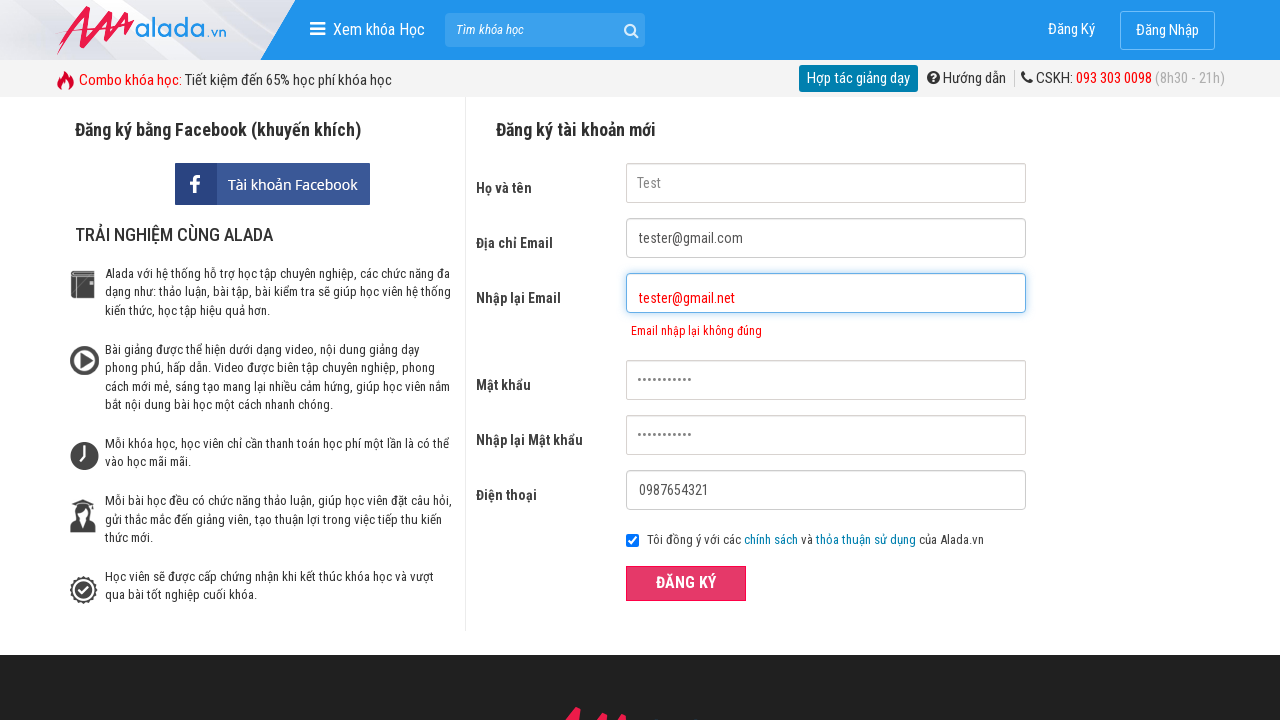

Validated error message: 'Email nhập lại không đúng' (Email confirmation does not match)
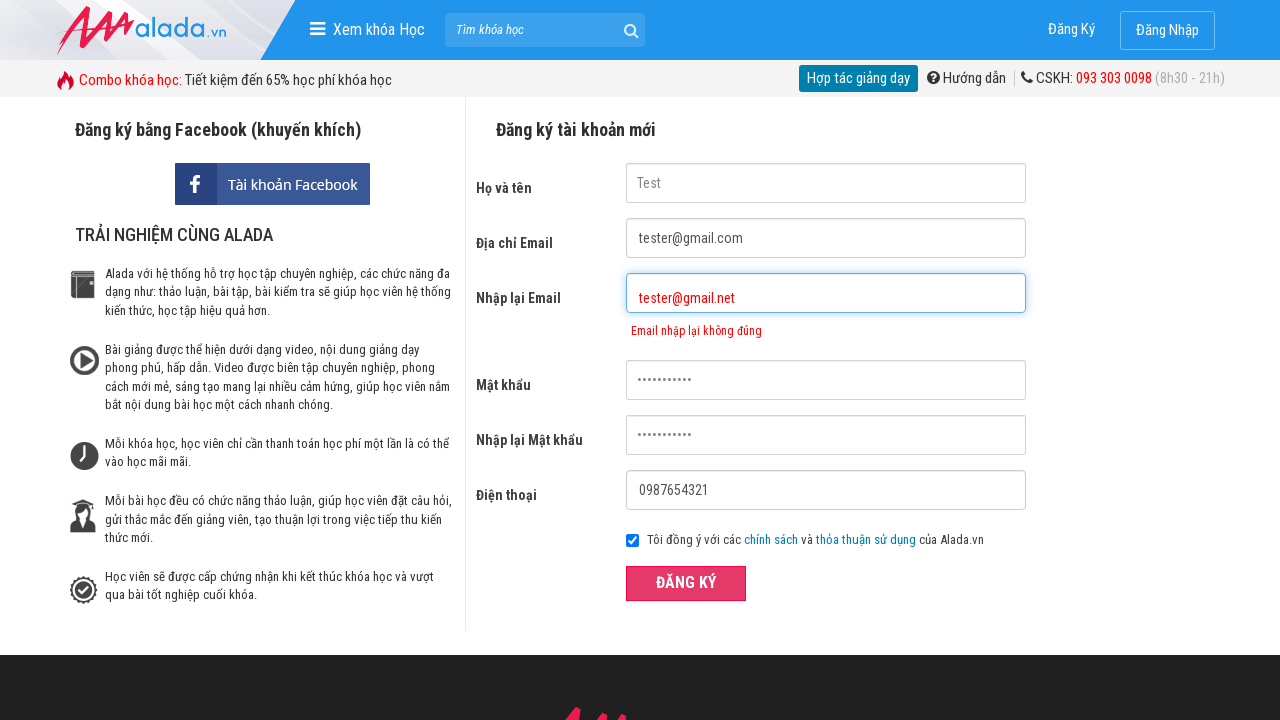

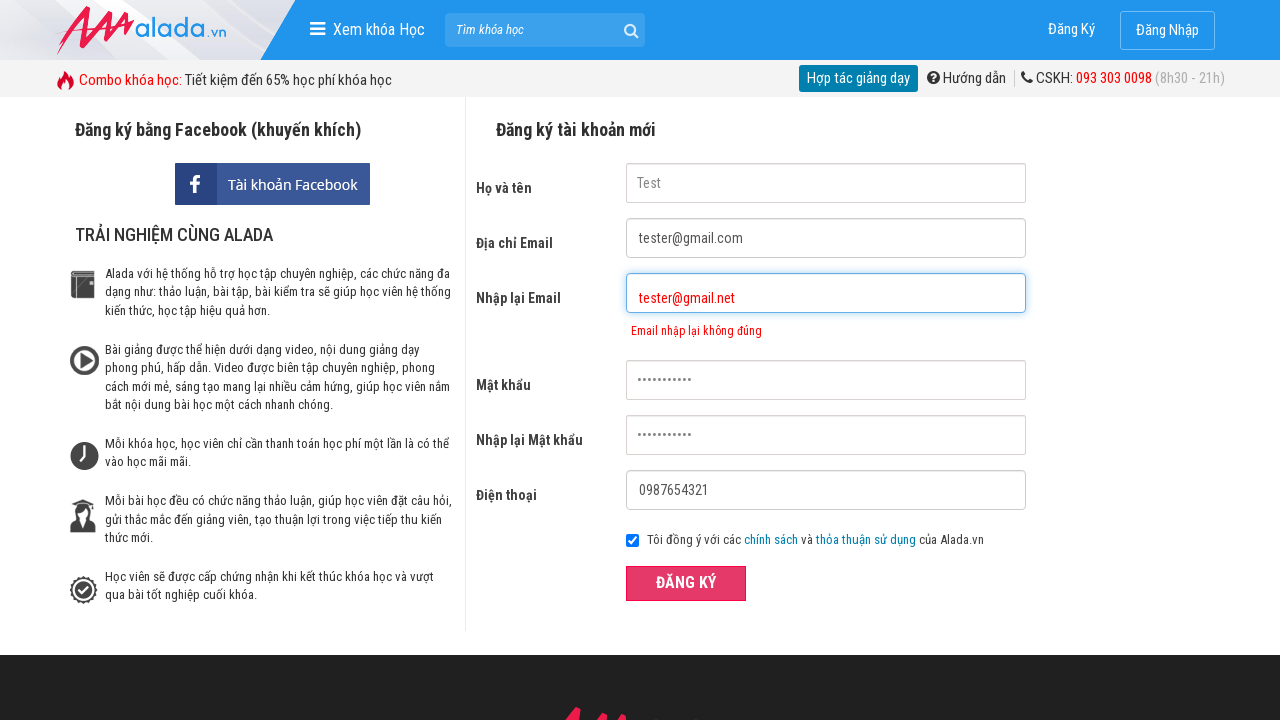